Tests dynamic controls functionality by toggling a checkbox's visibility - clicking a button to make the checkbox disappear, waiting for it to reappear, and then clicking the checkbox.

Starting URL: https://v1.training-support.net/selenium/dynamic-controls

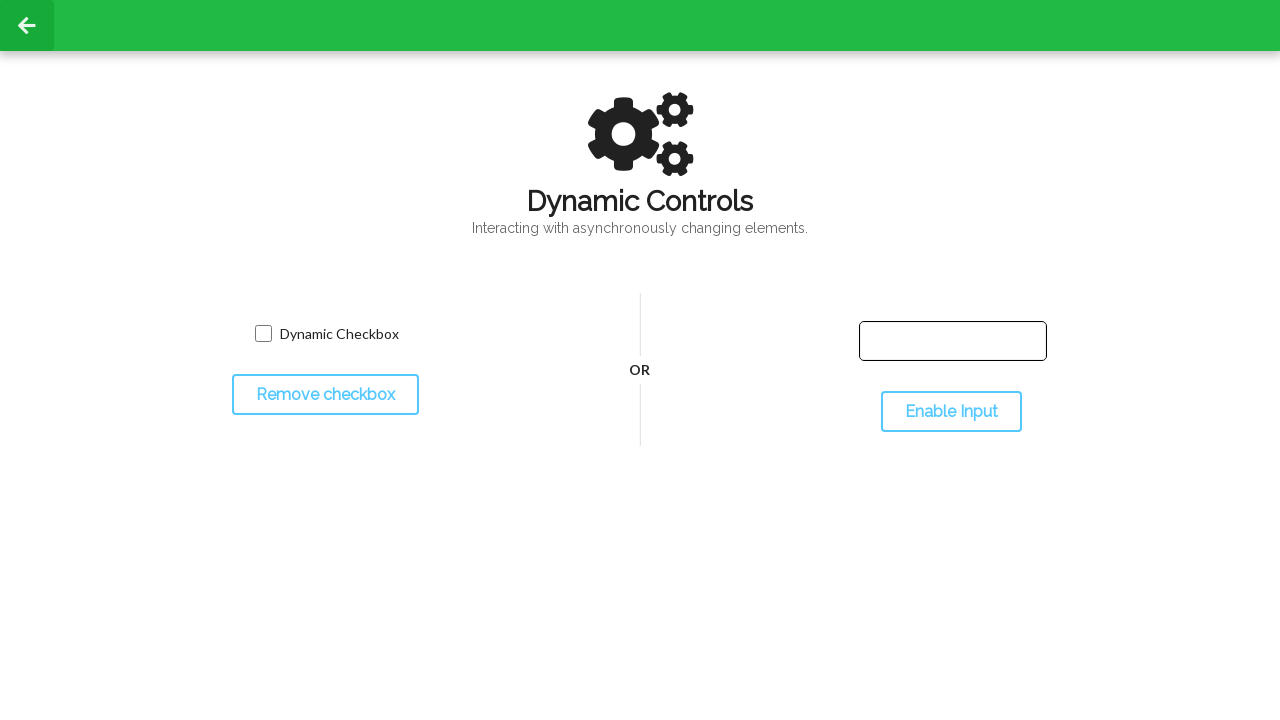

Clicked toggle button to hide the checkbox at (325, 395) on #toggleCheckbox
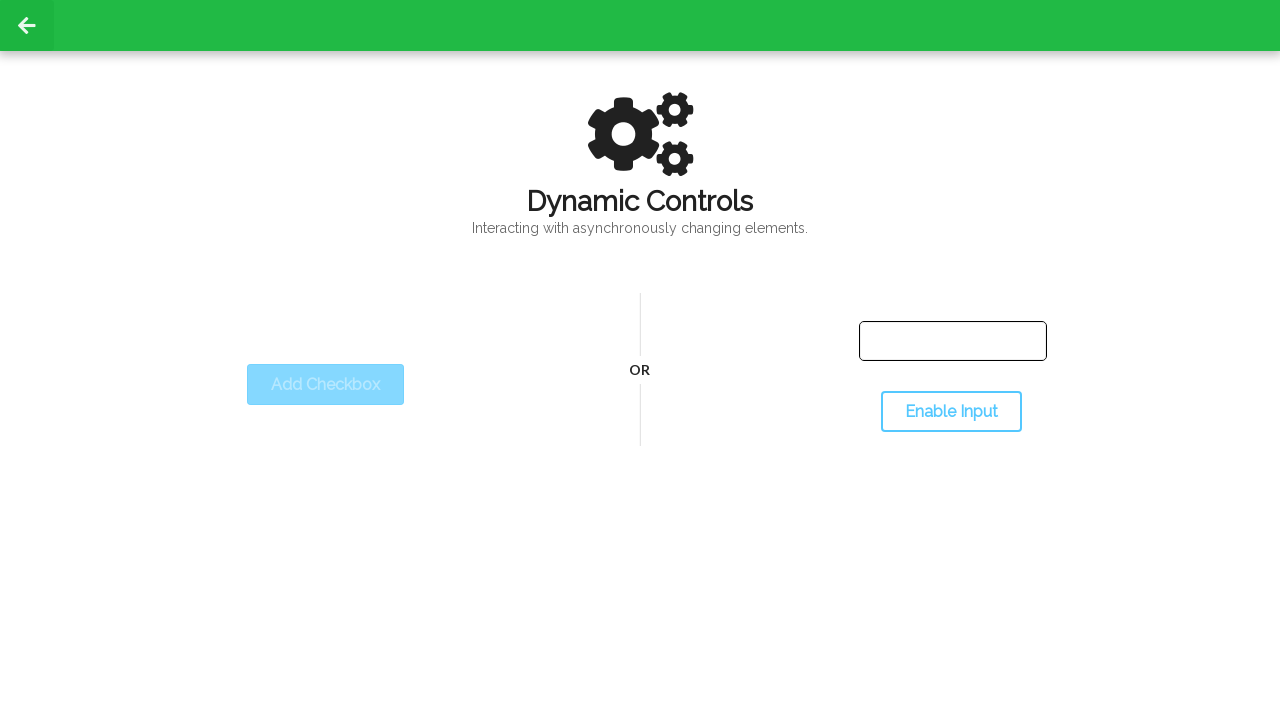

Checkbox disappeared as expected
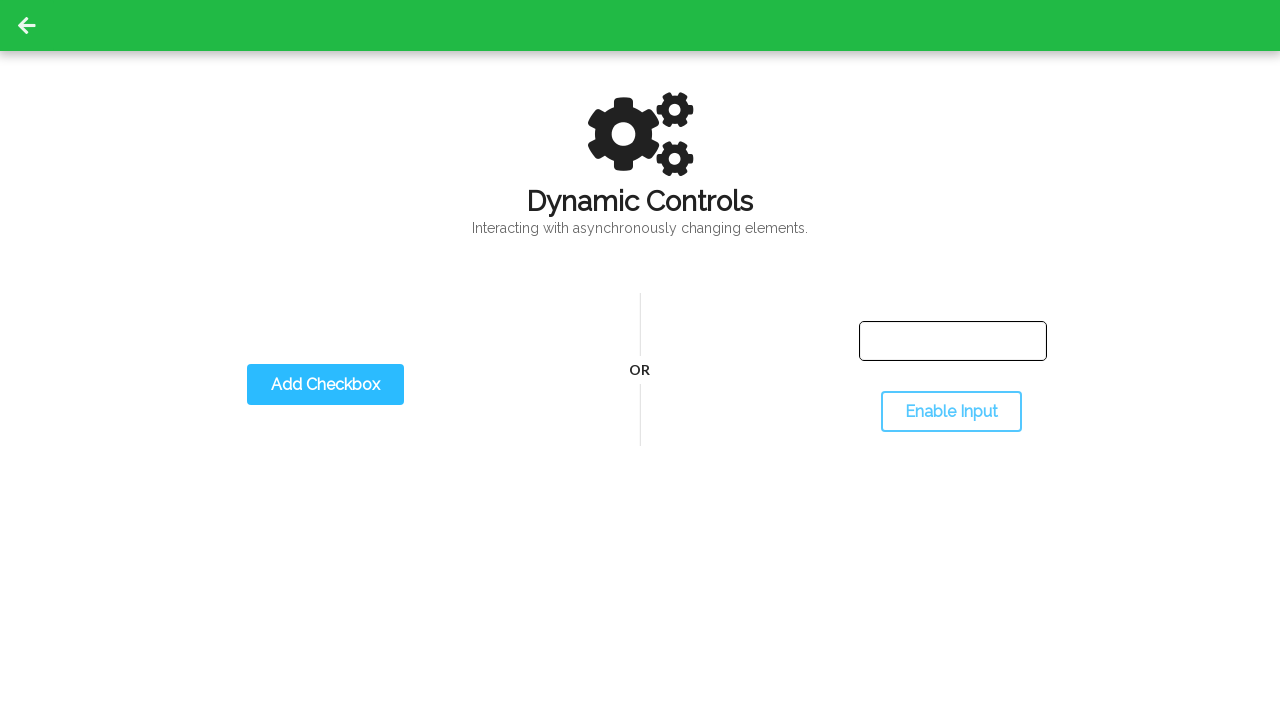

Clicked toggle button to show the checkbox again at (325, 385) on #toggleCheckbox
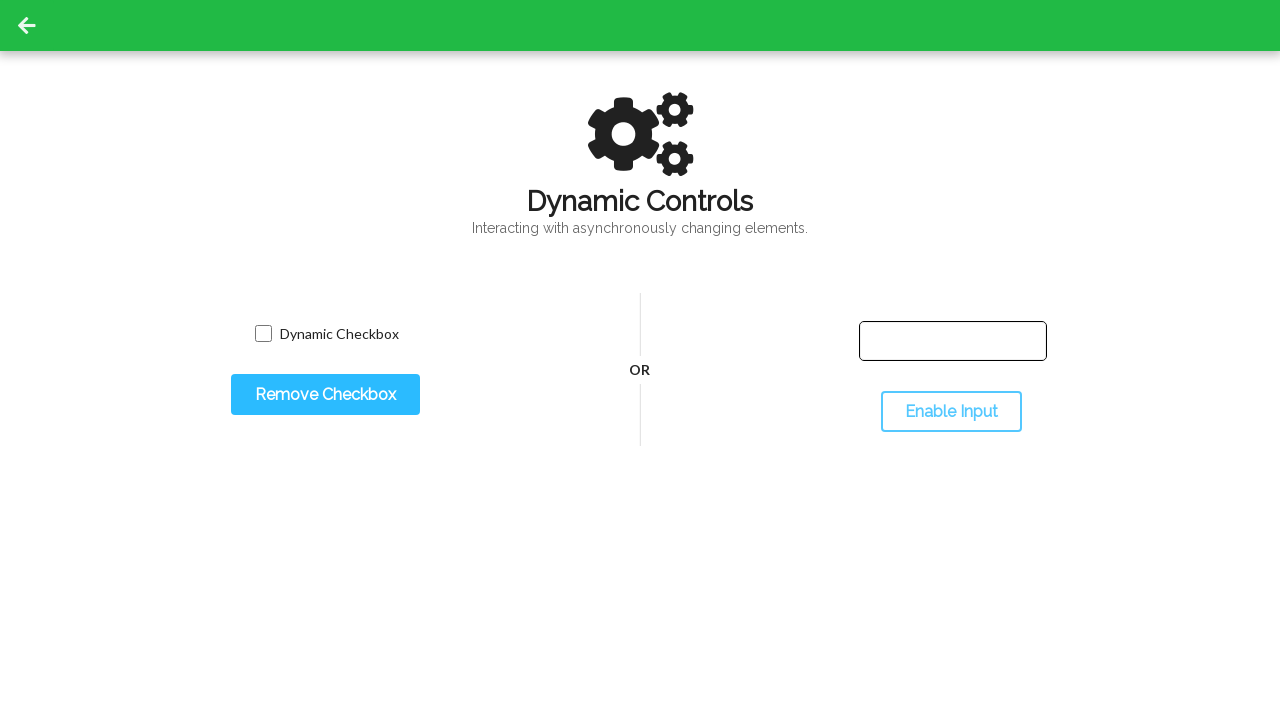

Checkbox reappeared and is now visible
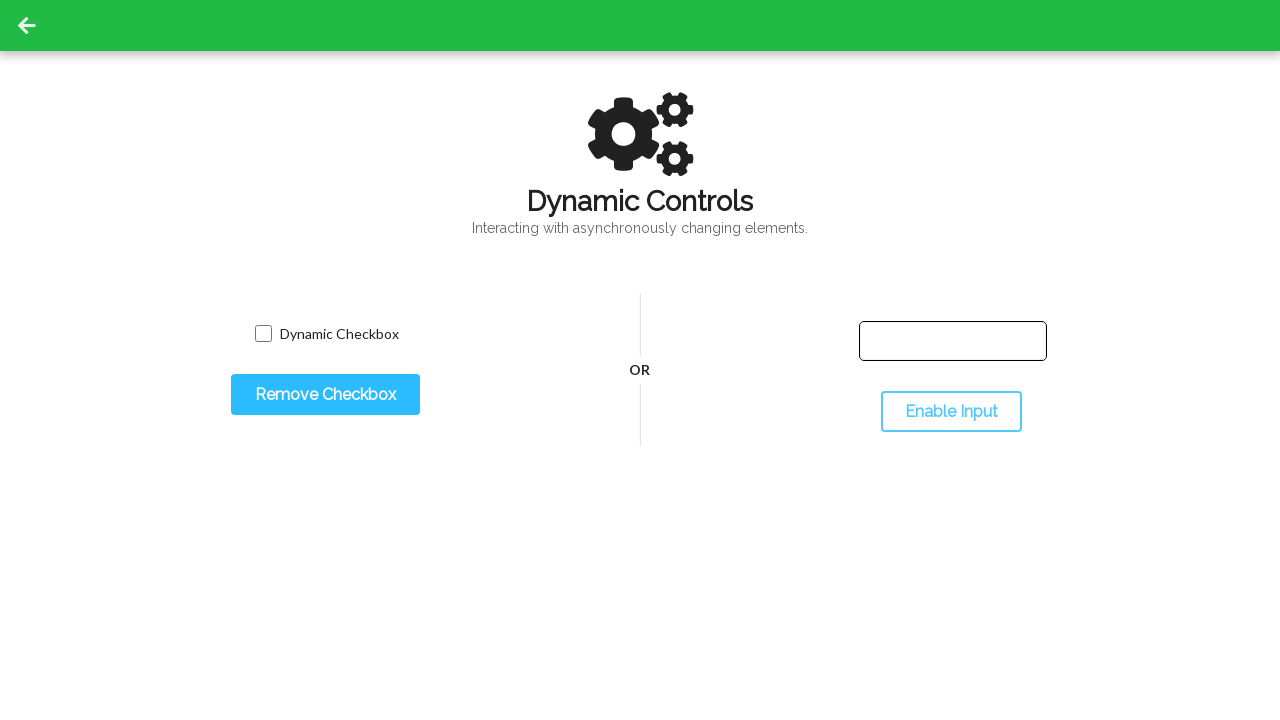

Clicked the checkbox to select it at (263, 334) on input.willDisappear
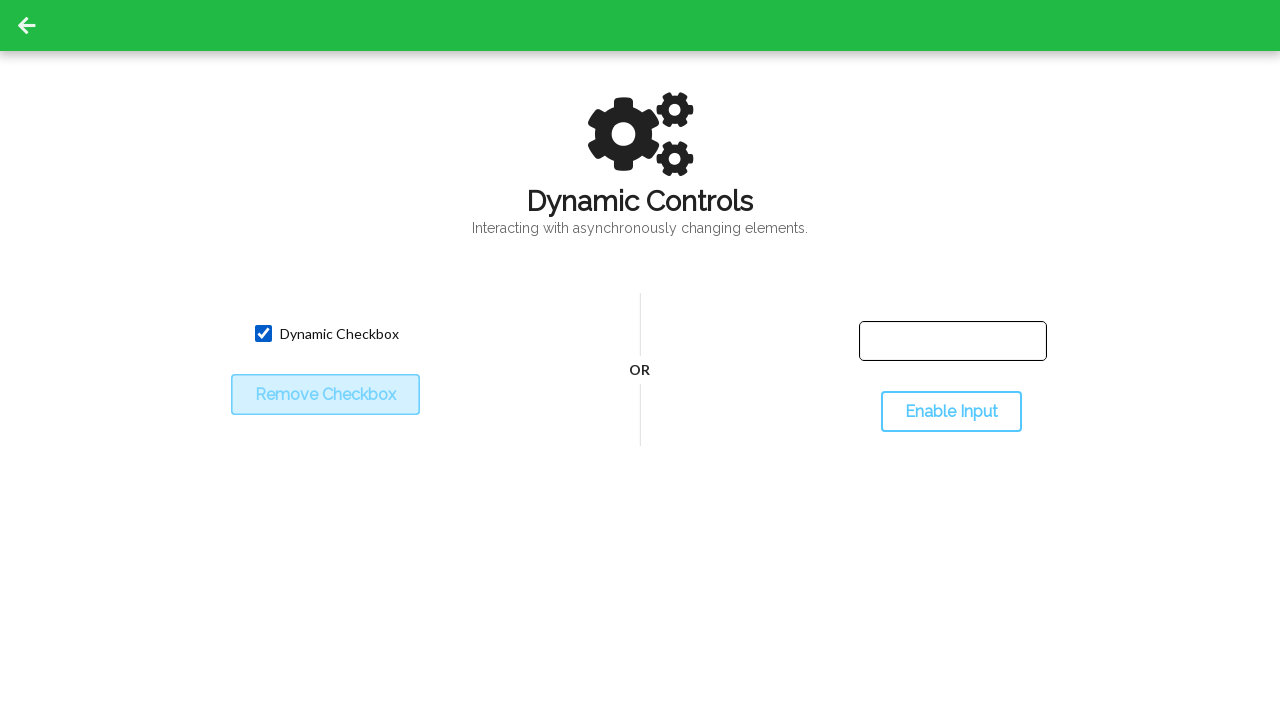

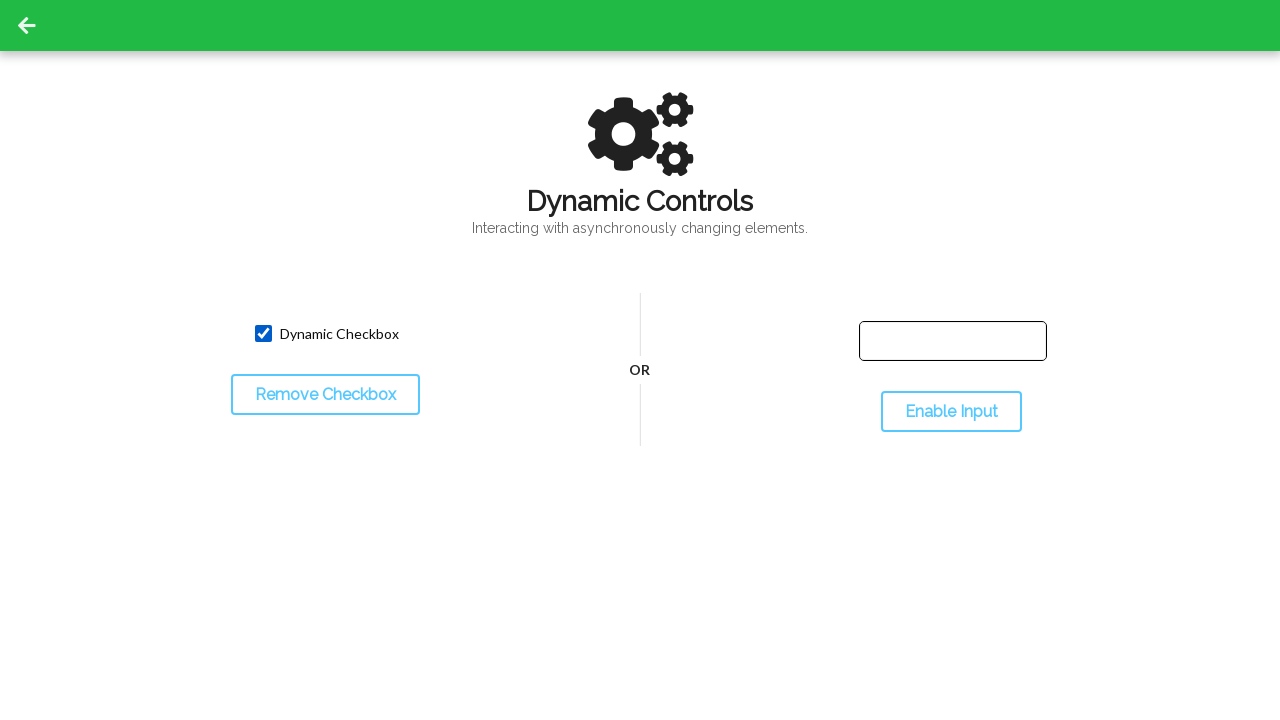